Tests editing a todo item by double-clicking and changing its text

Starting URL: https://demo.playwright.dev/todomvc

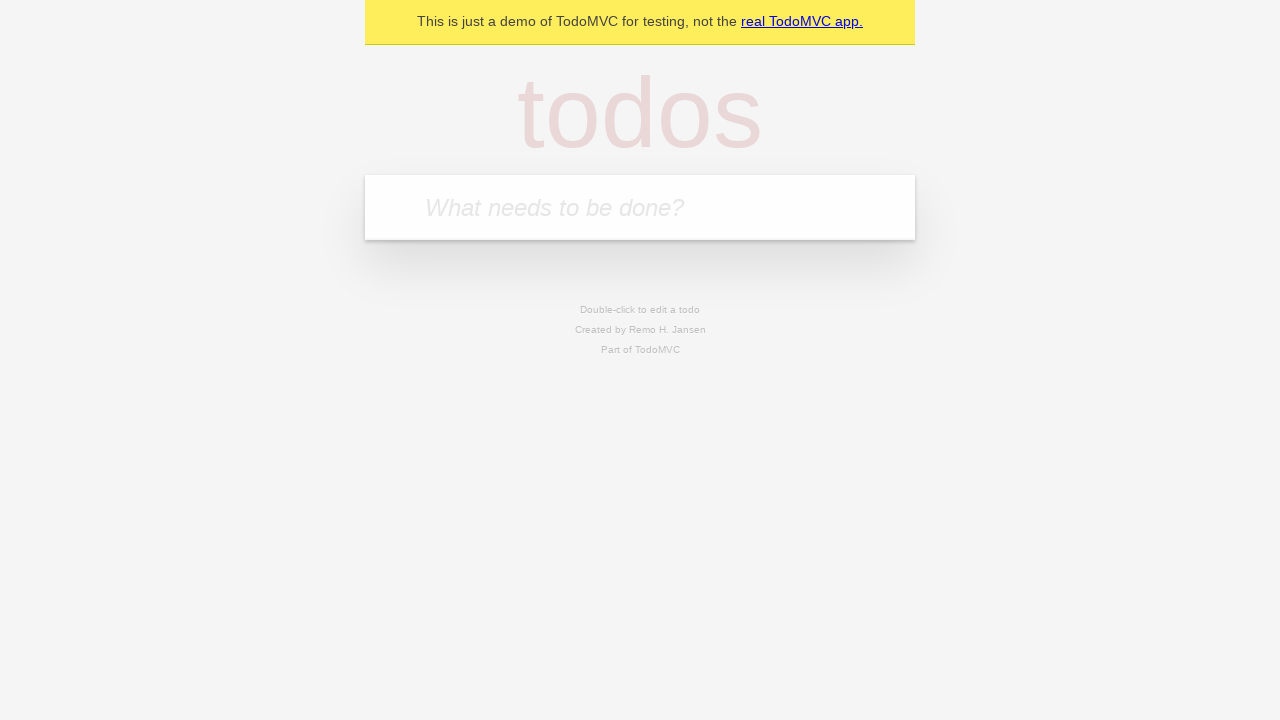

Filled todo input with 'buy some cheese' on internal:attr=[placeholder="What needs to be done?"i]
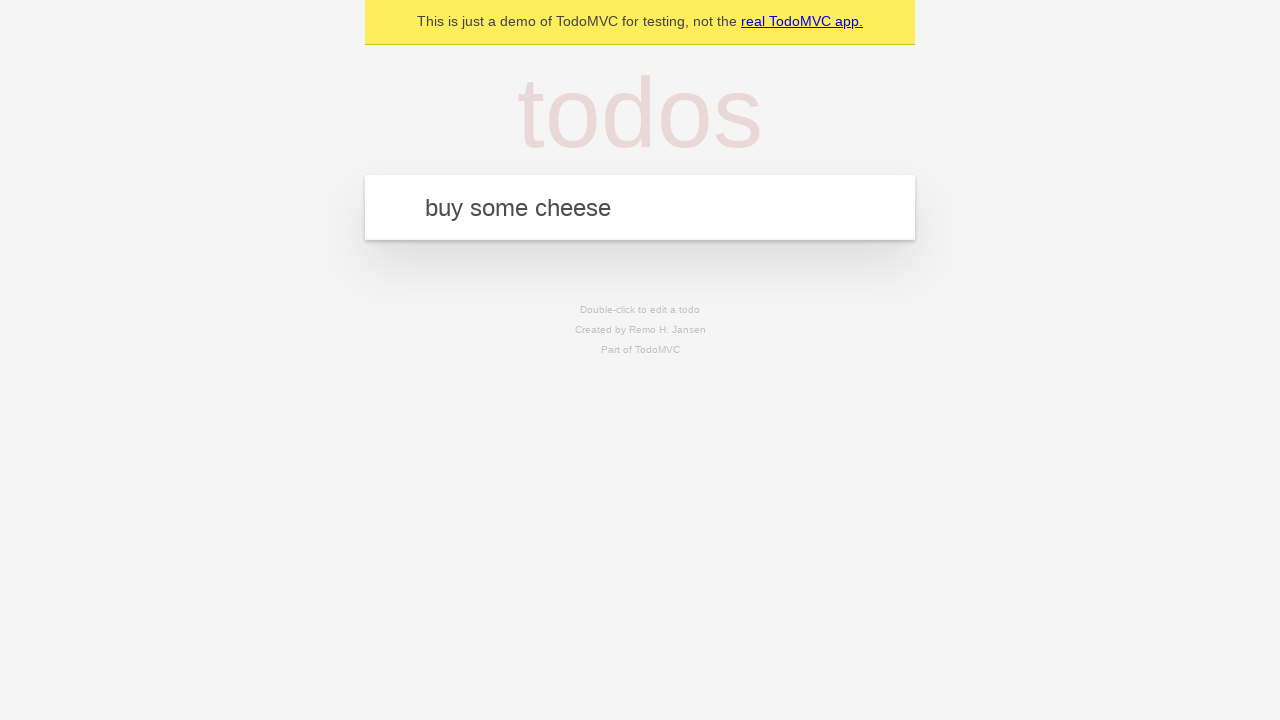

Pressed Enter to create first todo on internal:attr=[placeholder="What needs to be done?"i]
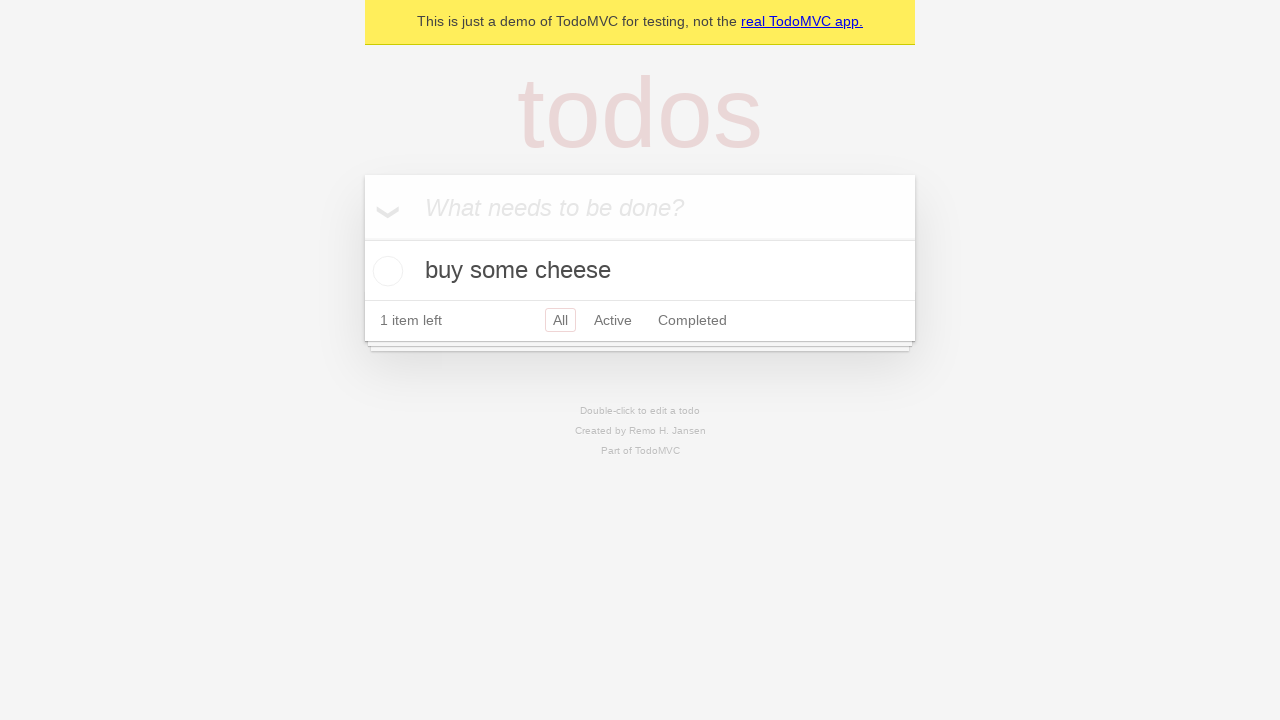

Filled todo input with 'feed the cat' on internal:attr=[placeholder="What needs to be done?"i]
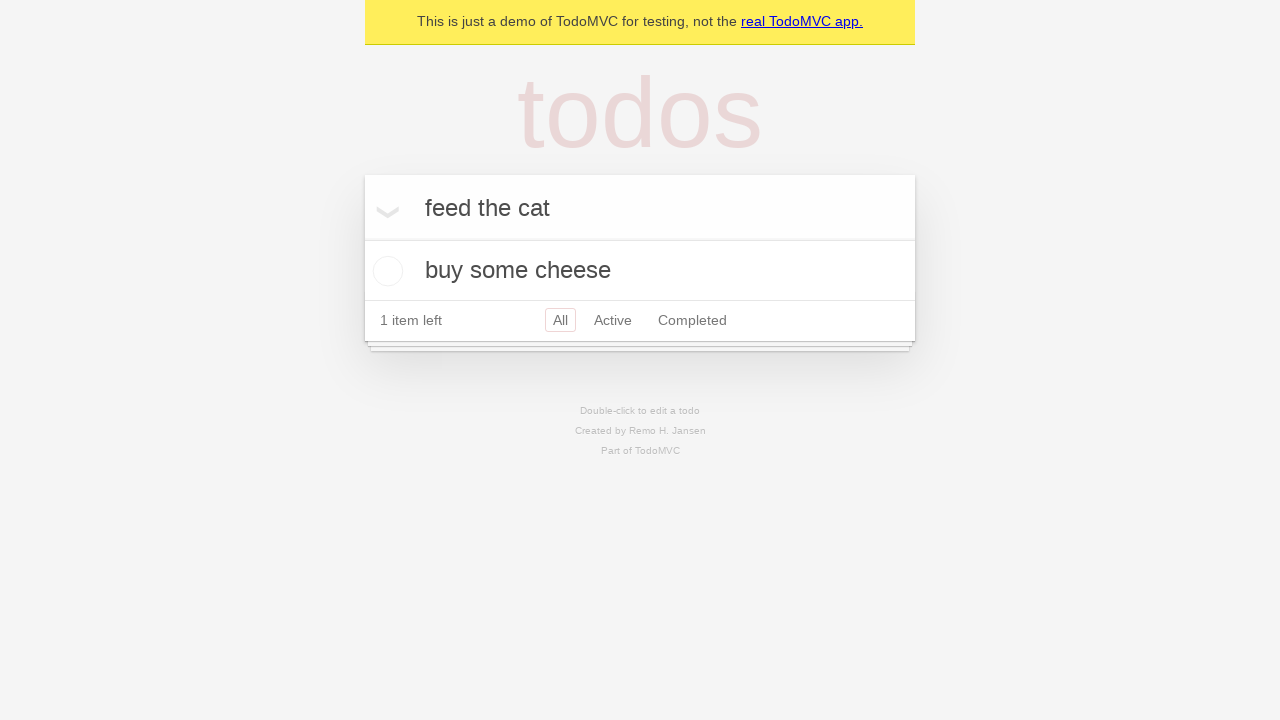

Pressed Enter to create second todo on internal:attr=[placeholder="What needs to be done?"i]
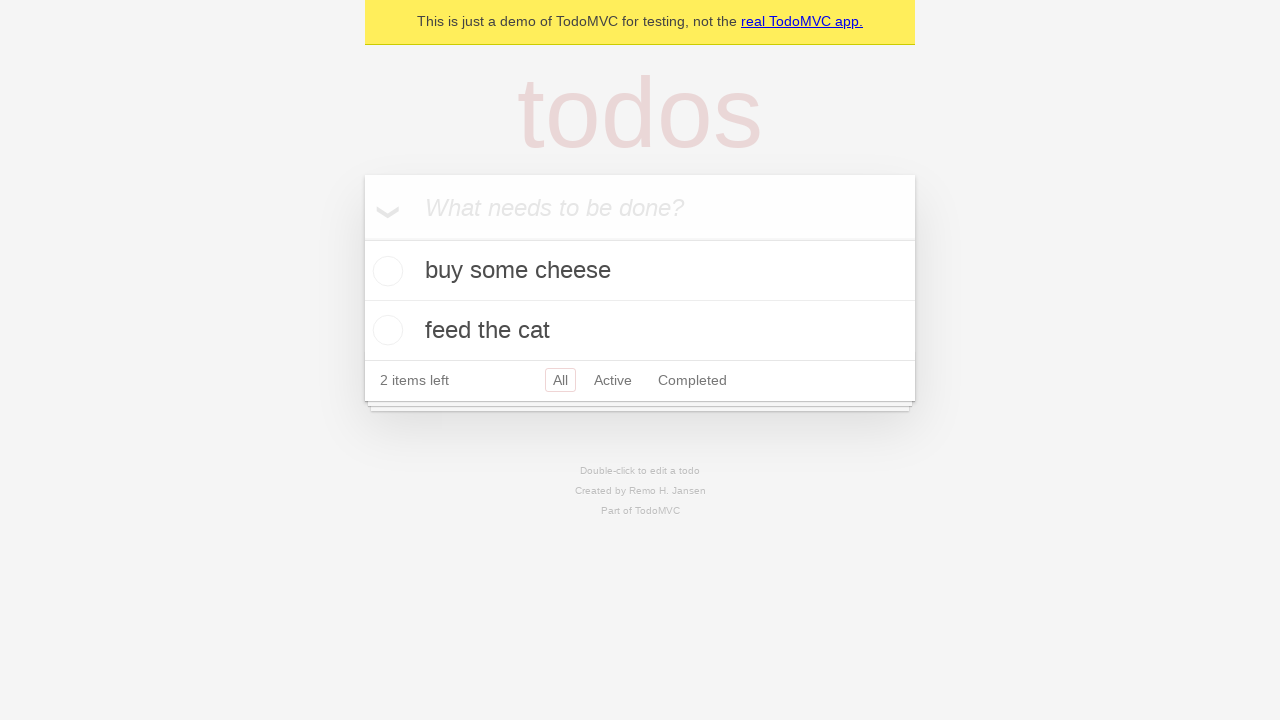

Filled todo input with 'book a doctors appointment' on internal:attr=[placeholder="What needs to be done?"i]
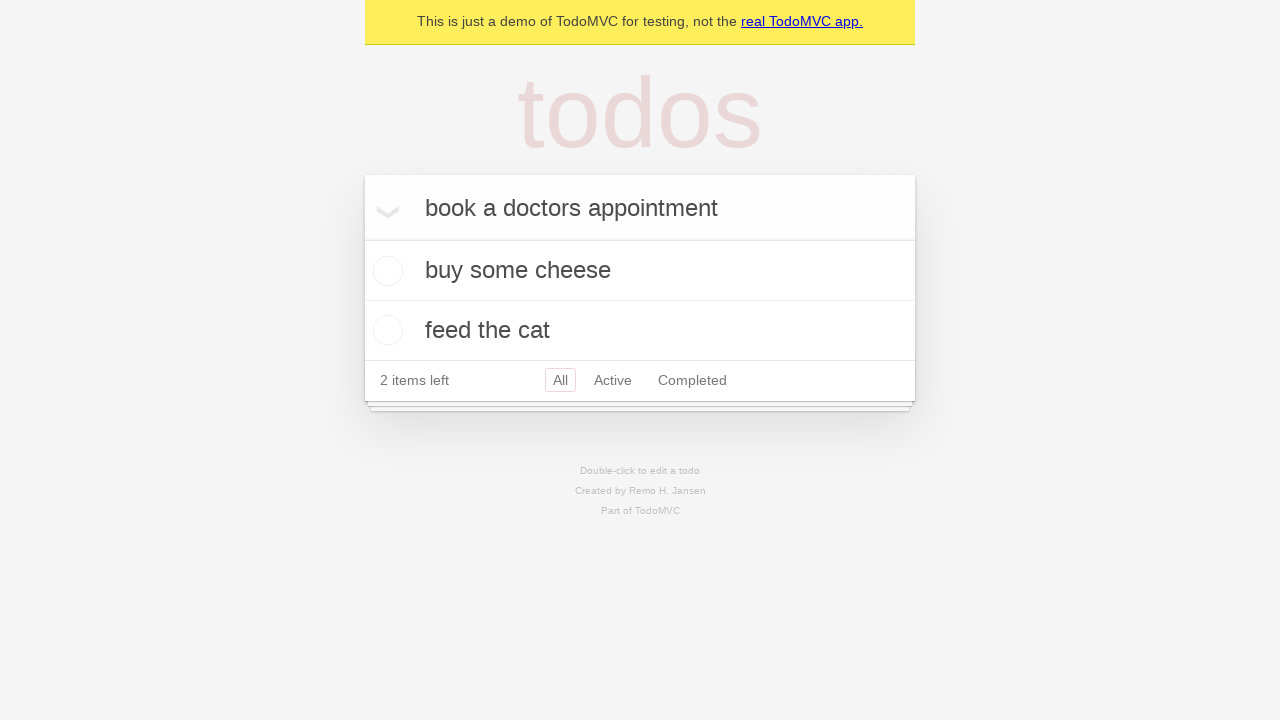

Pressed Enter to create third todo on internal:attr=[placeholder="What needs to be done?"i]
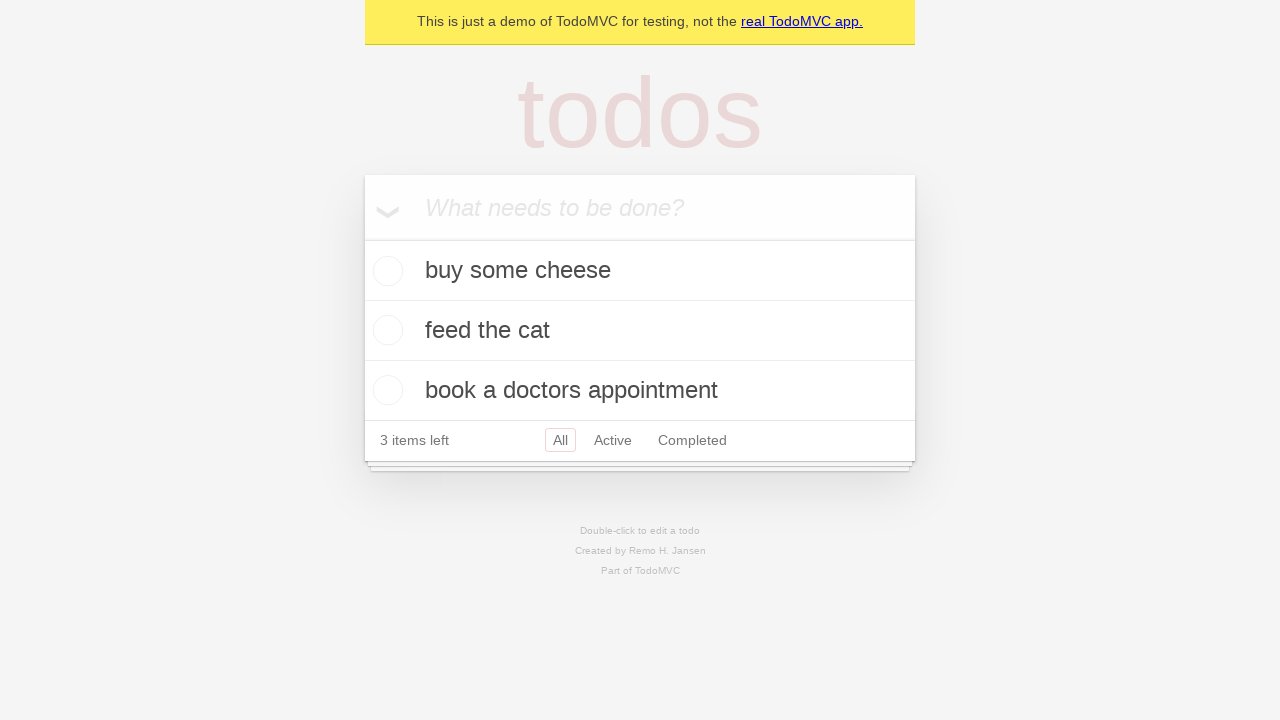

Waited for all three todos to be created
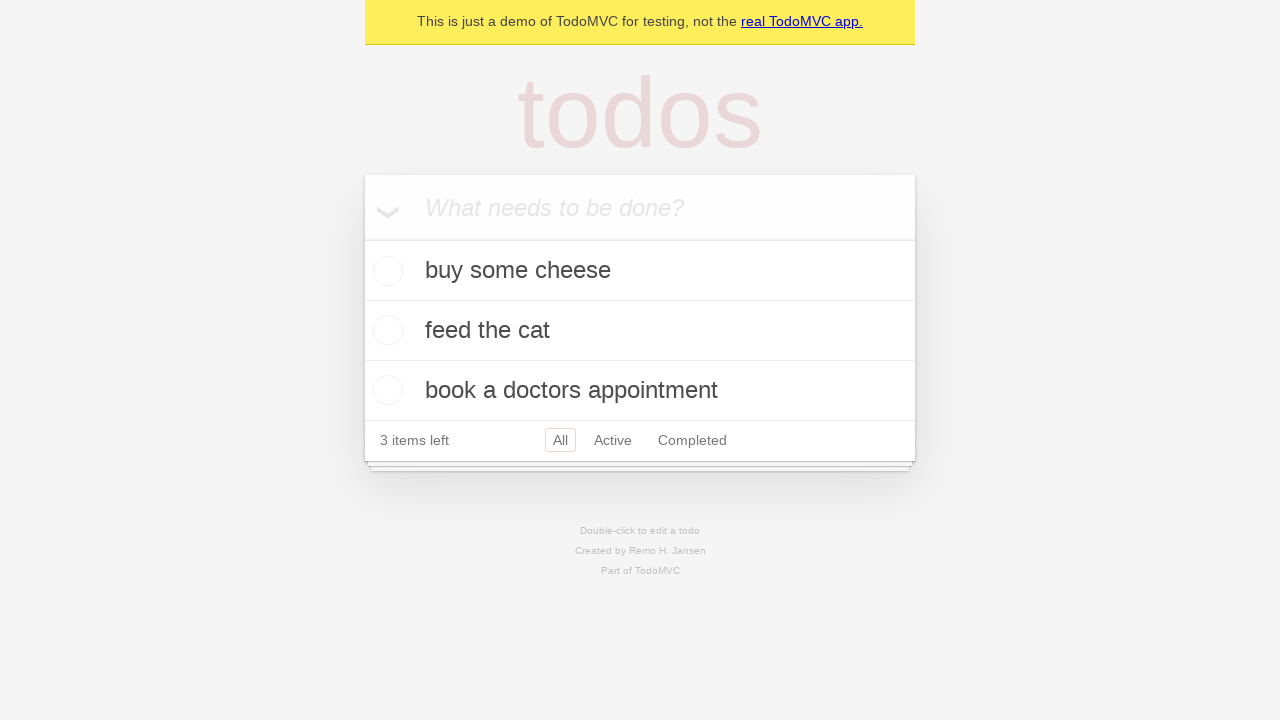

Double-clicked second todo to enter edit mode at (640, 331) on [data-testid='todo-item'] >> nth=1
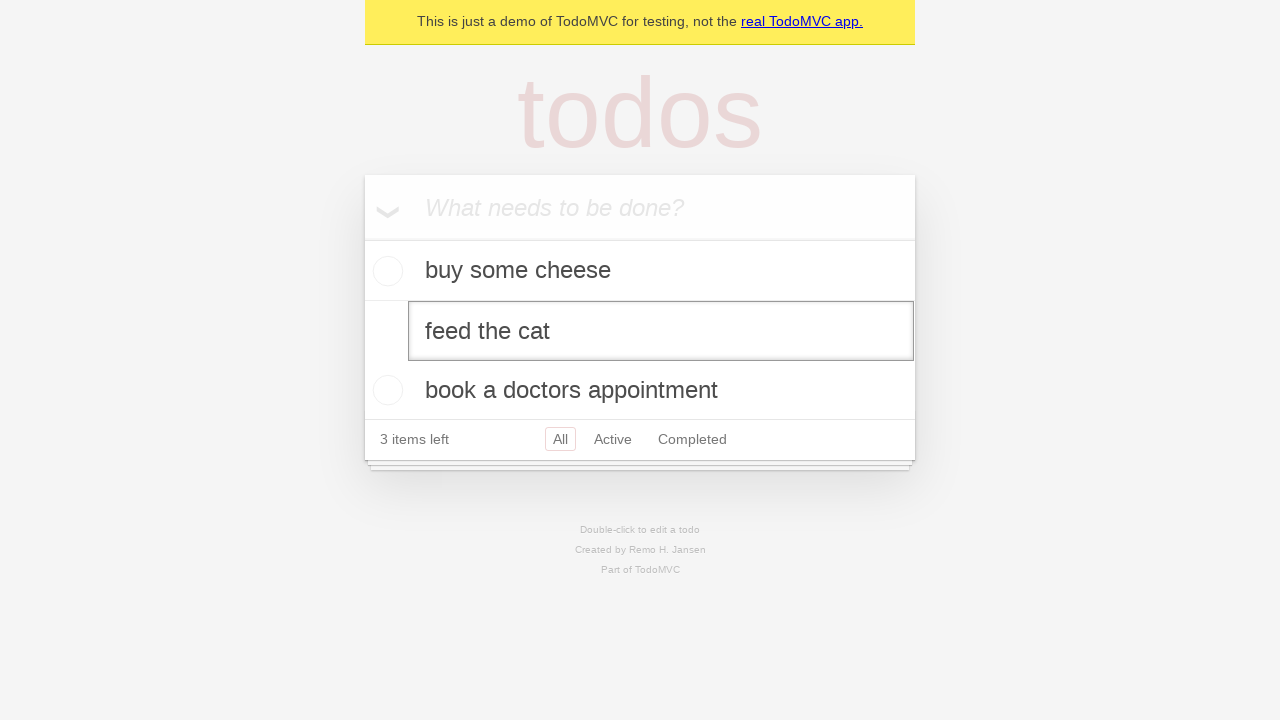

Changed todo text from 'feed the cat' to 'buy some sausages' on [data-testid='todo-item'] >> nth=1 >> internal:role=textbox[name="Edit"i]
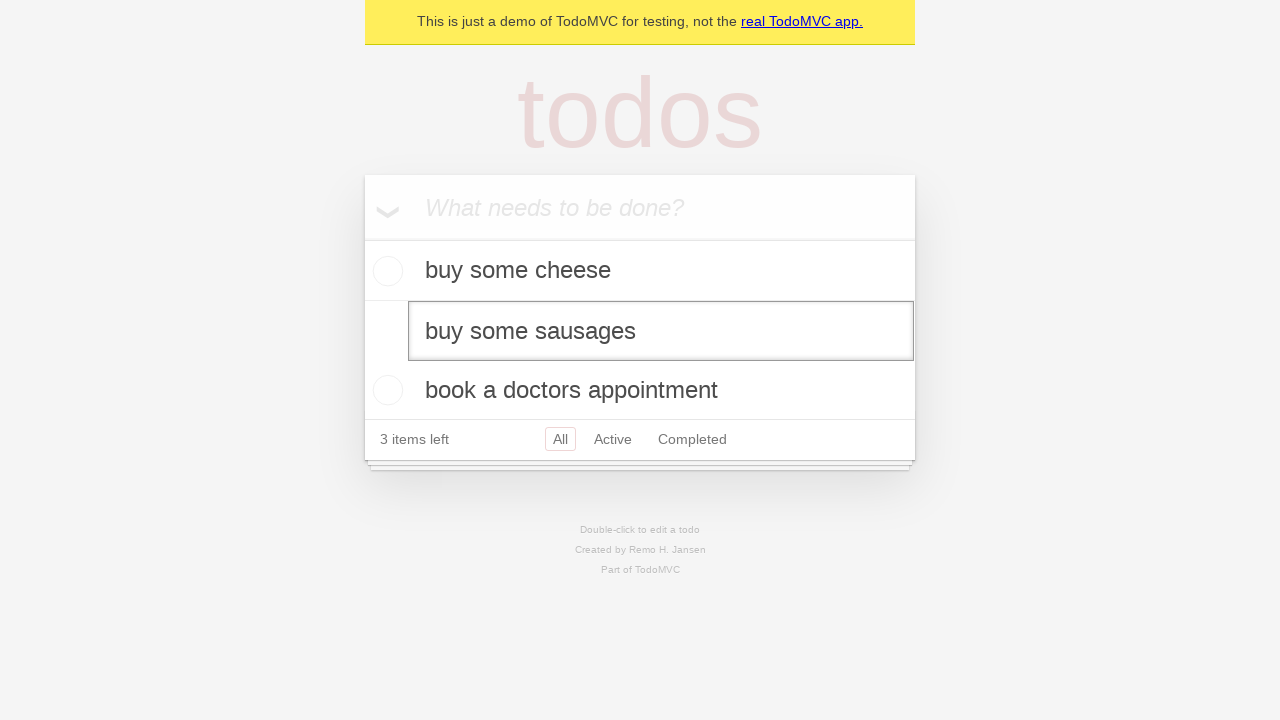

Pressed Enter to save the edited todo on [data-testid='todo-item'] >> nth=1 >> internal:role=textbox[name="Edit"i]
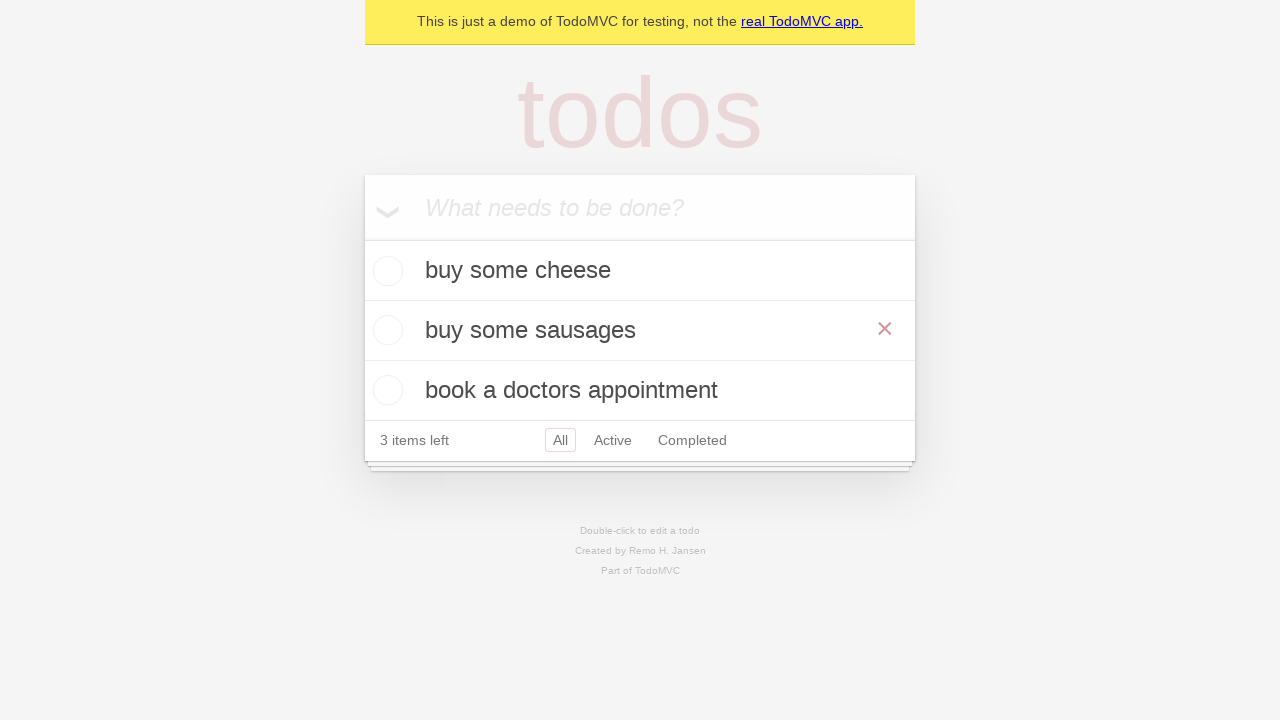

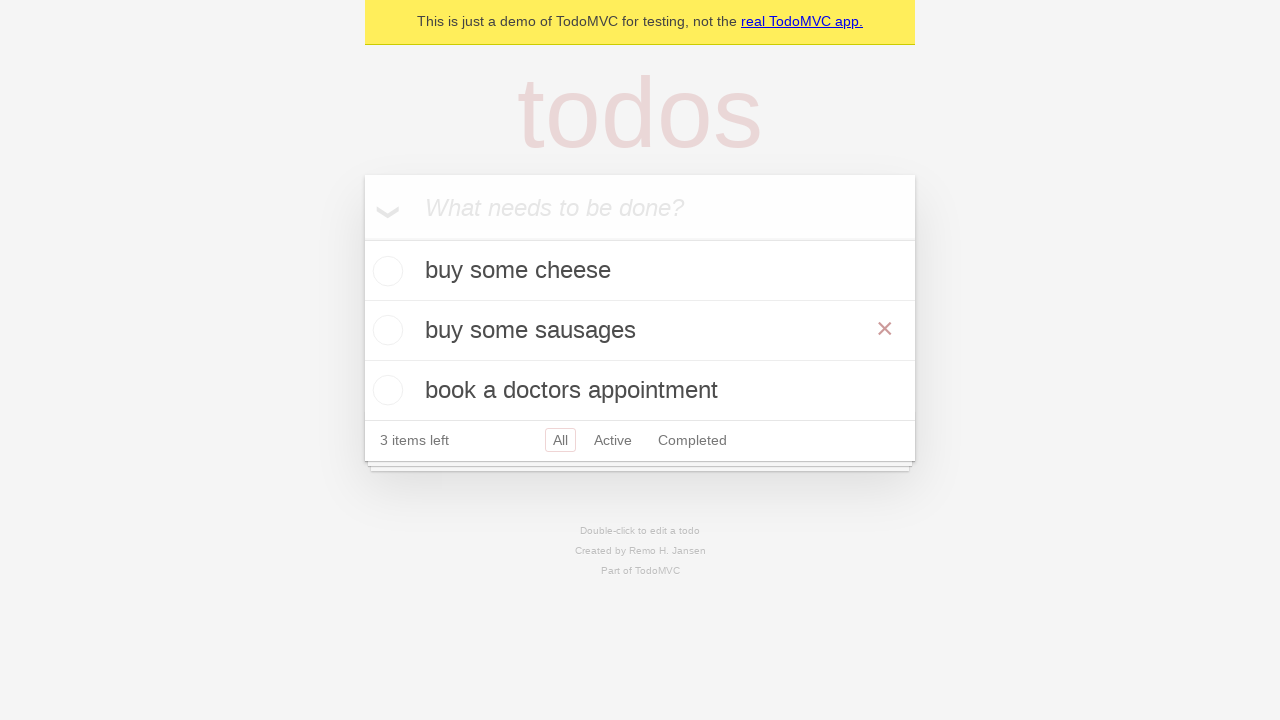